Tests dynamic dropdown functionality by typing "ind" in an autosuggest field and selecting "India" from the dropdown options

Starting URL: https://rahulshettyacademy.com/dropdownsPractise/

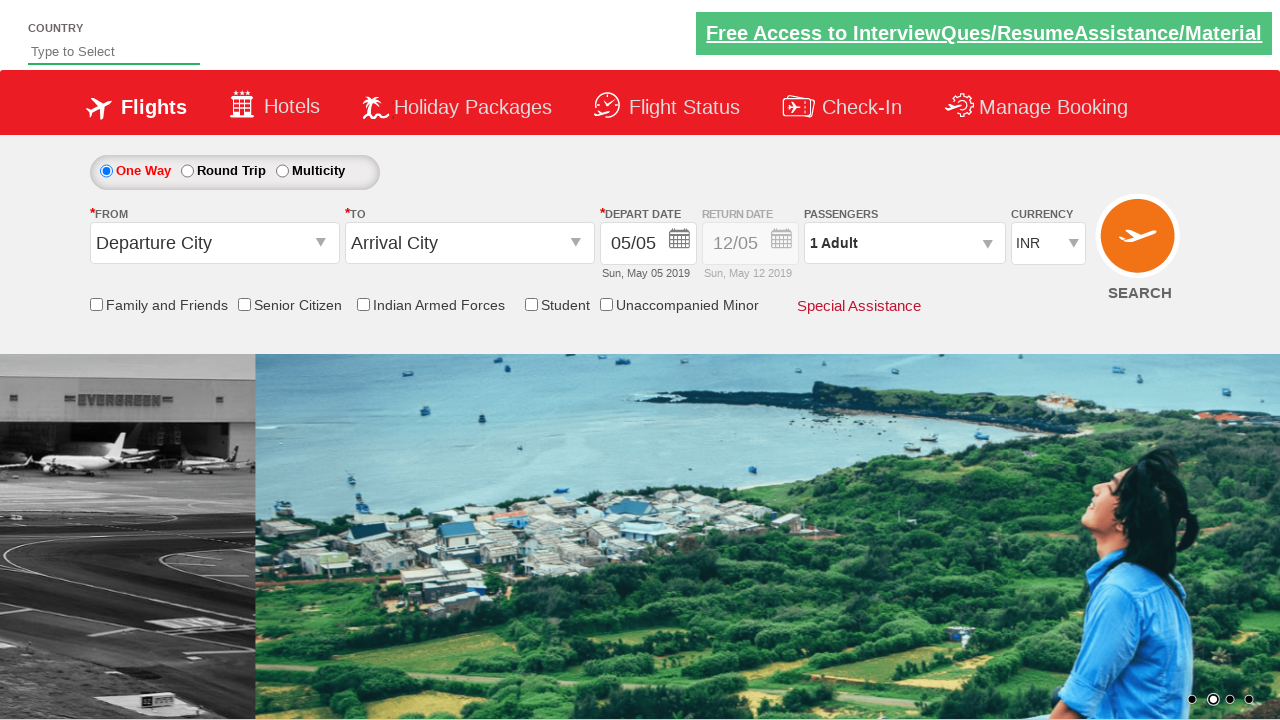

Typed 'ind' in the autosuggest field on #autosuggest
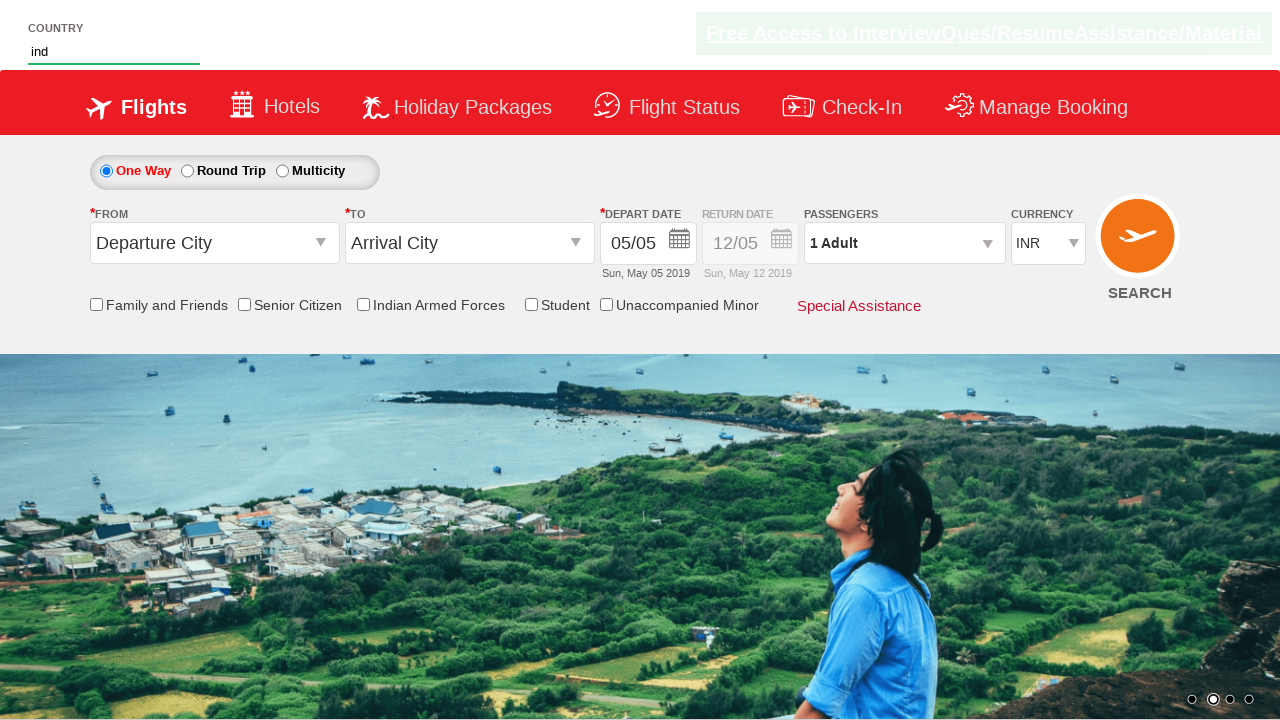

Dropdown options appeared
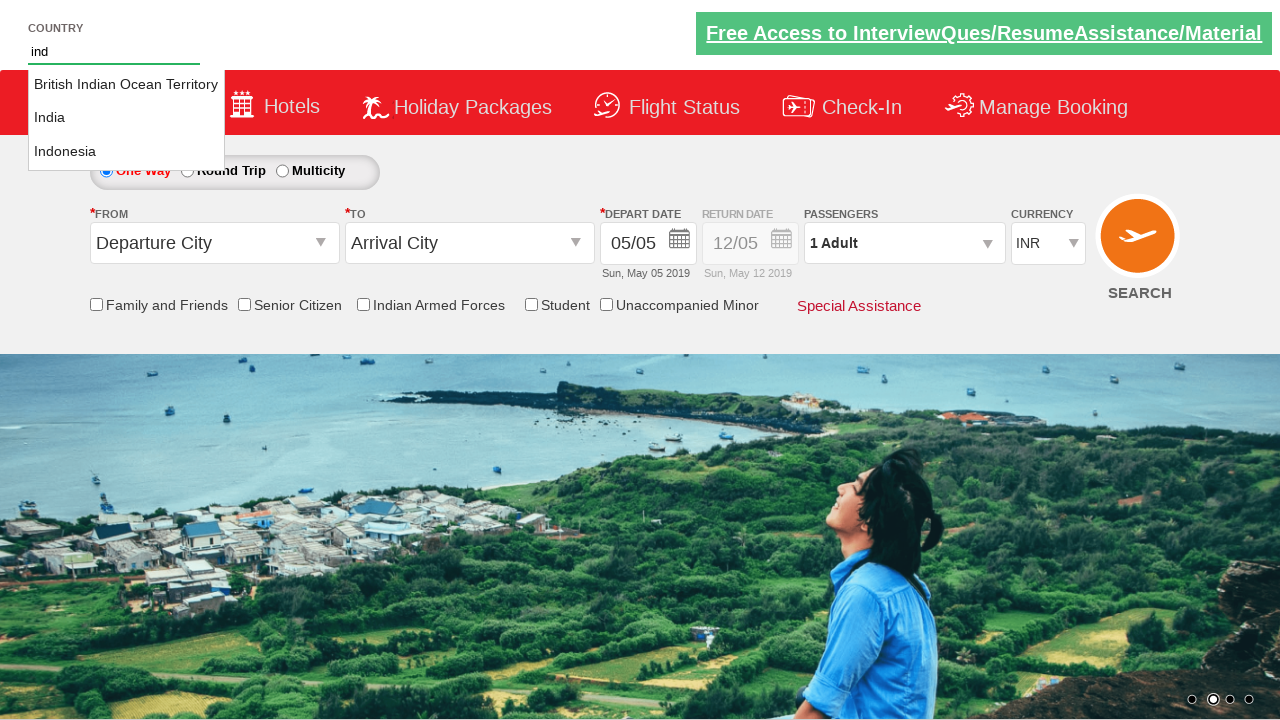

Selected 'India' from dropdown options at (126, 118) on xpath=//li[@class='ui-menu-item']/a >> nth=1
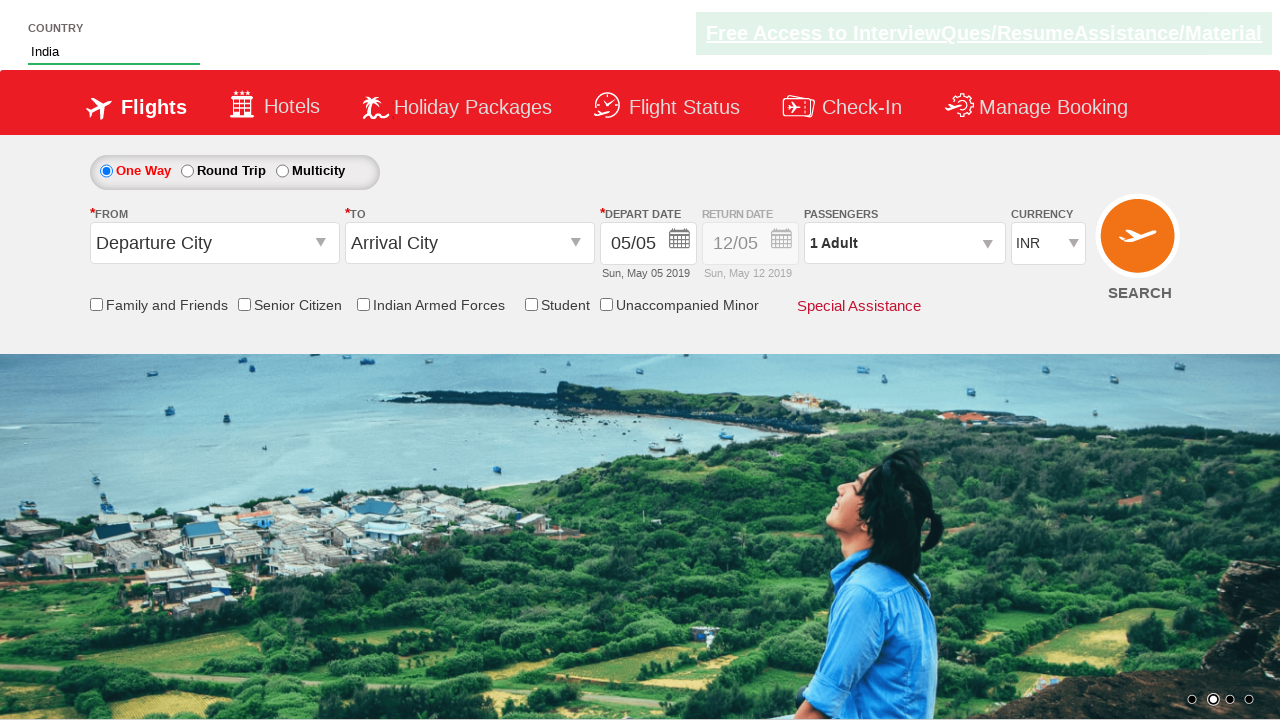

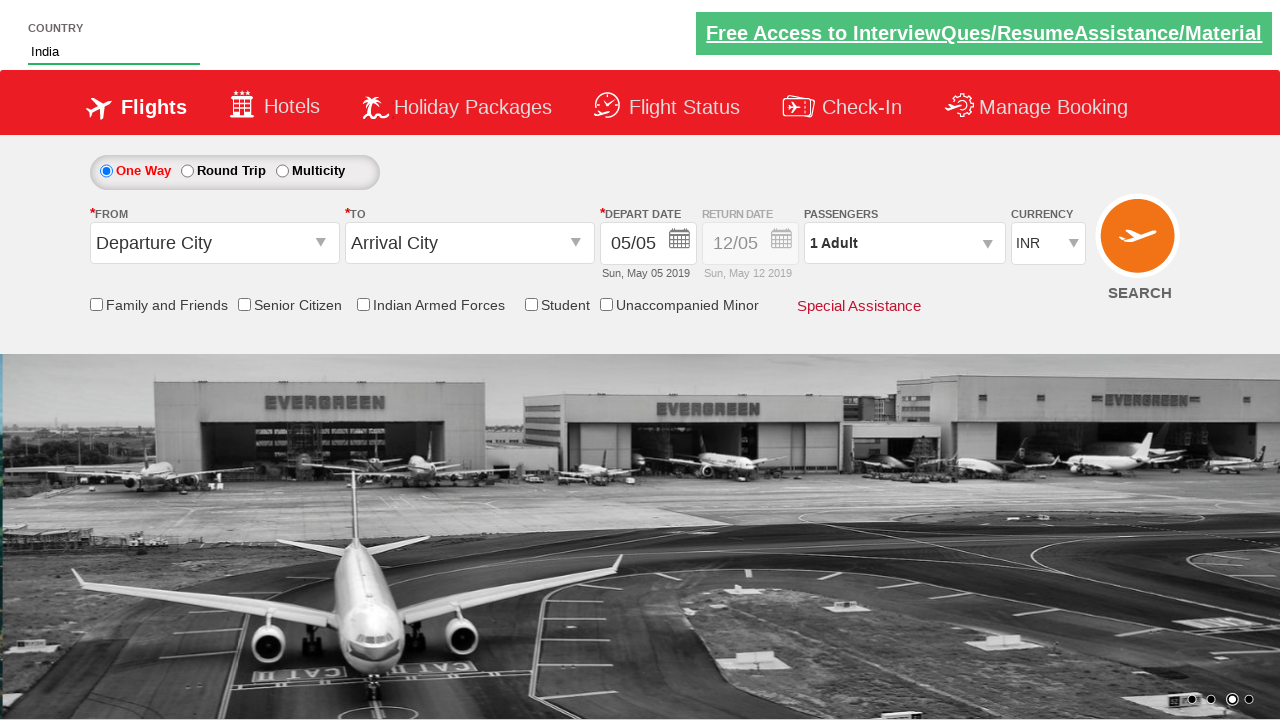